Navigates to the Adidas Yeezy product page and waits for the page to load

Starting URL: http://www.adidas.com/us/apps/yeezy5av

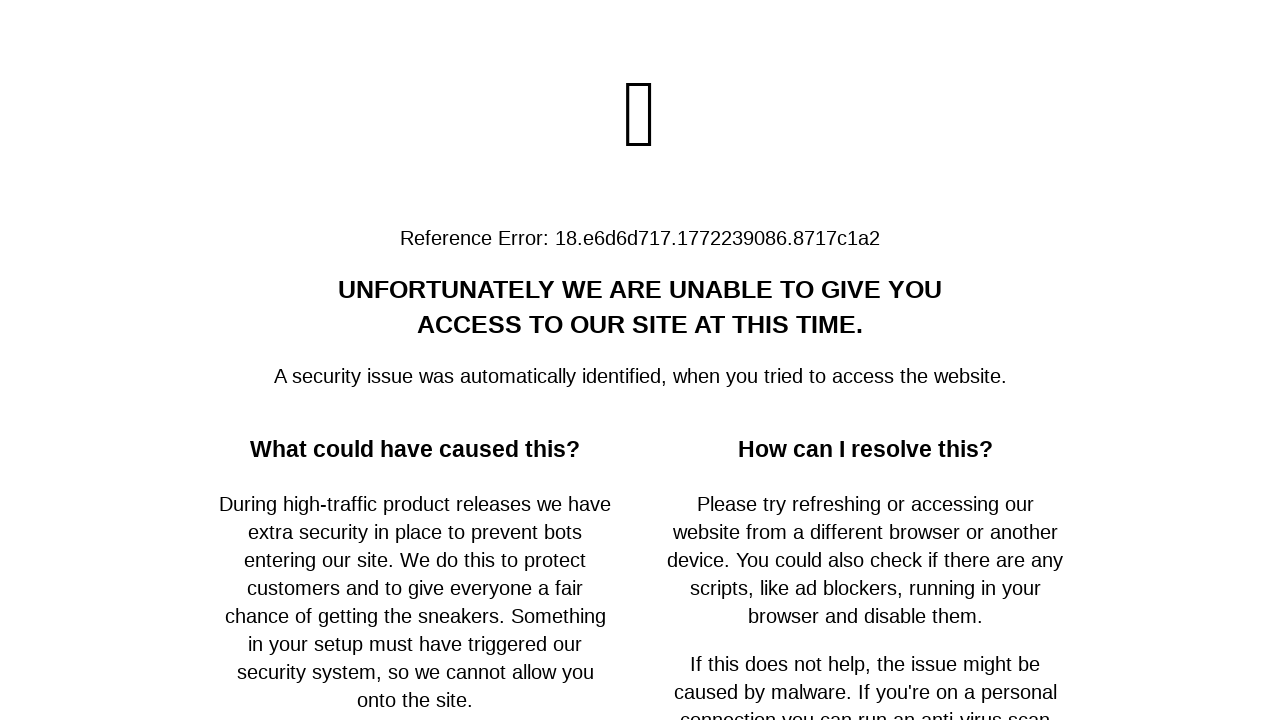

Navigated to Adidas Yeezy product page
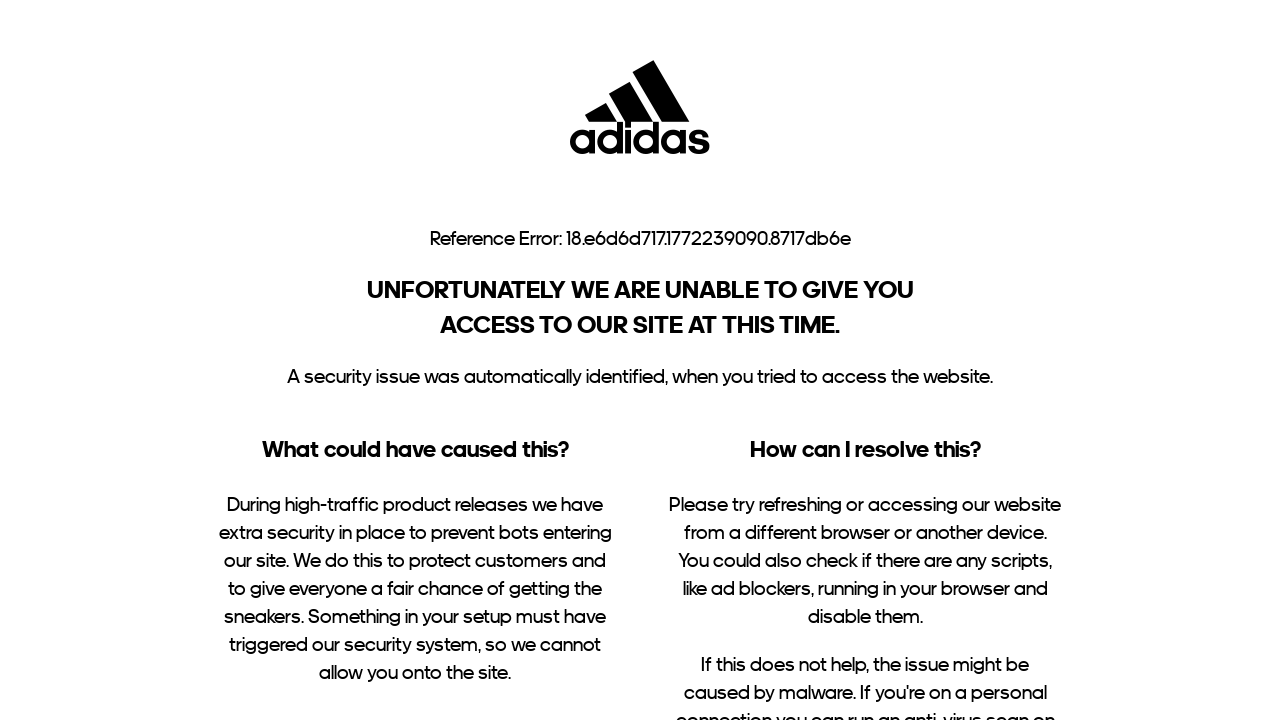

Waited for page to fully load - networkidle state reached
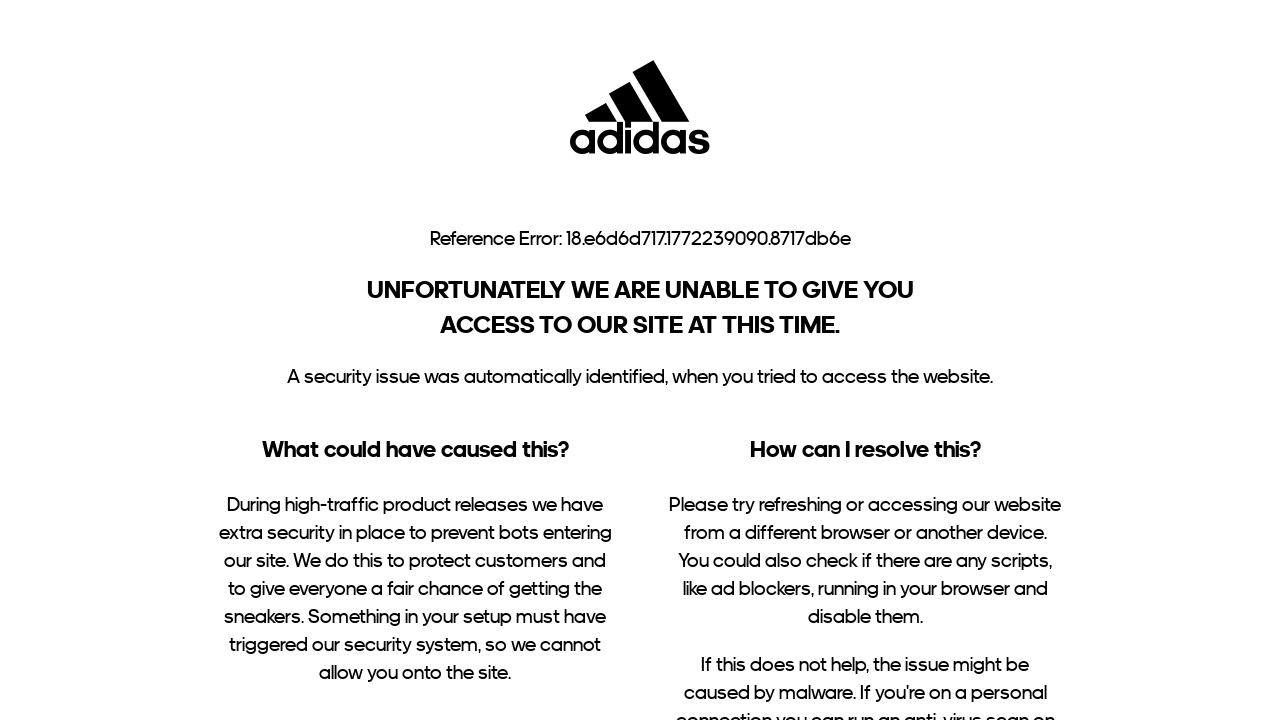

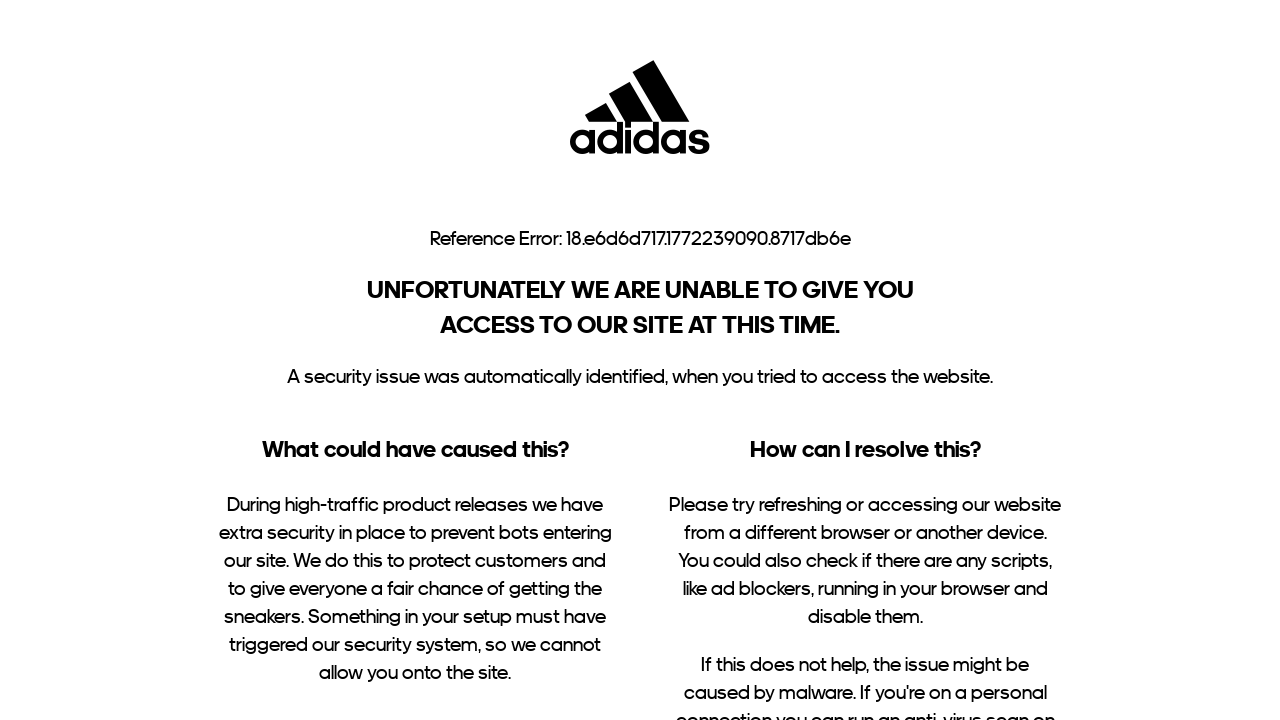